Tests the autocomplete country input field by typing a partial country name and navigating through the dropdown suggestions using keyboard keys until finding "POLAND"

Starting URL: http://qaclickacademy.com/practice.php

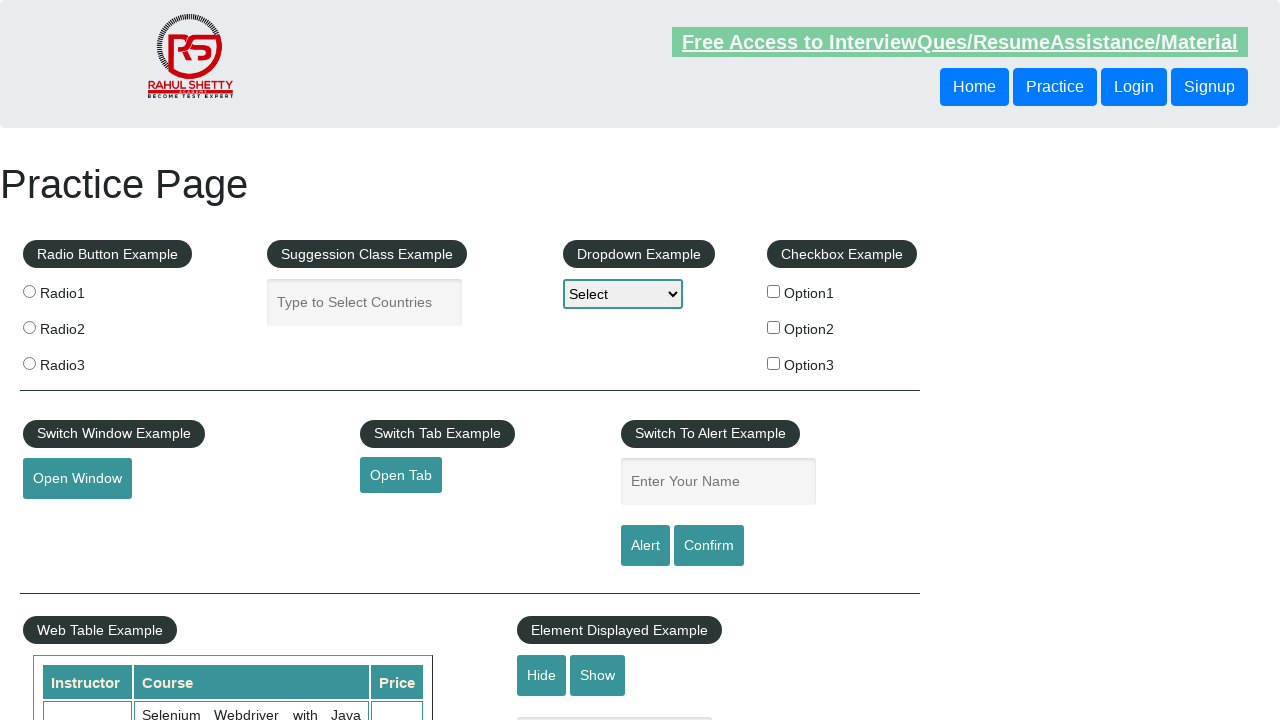

Filled autocomplete input with 'Pol' on input#autocomplete
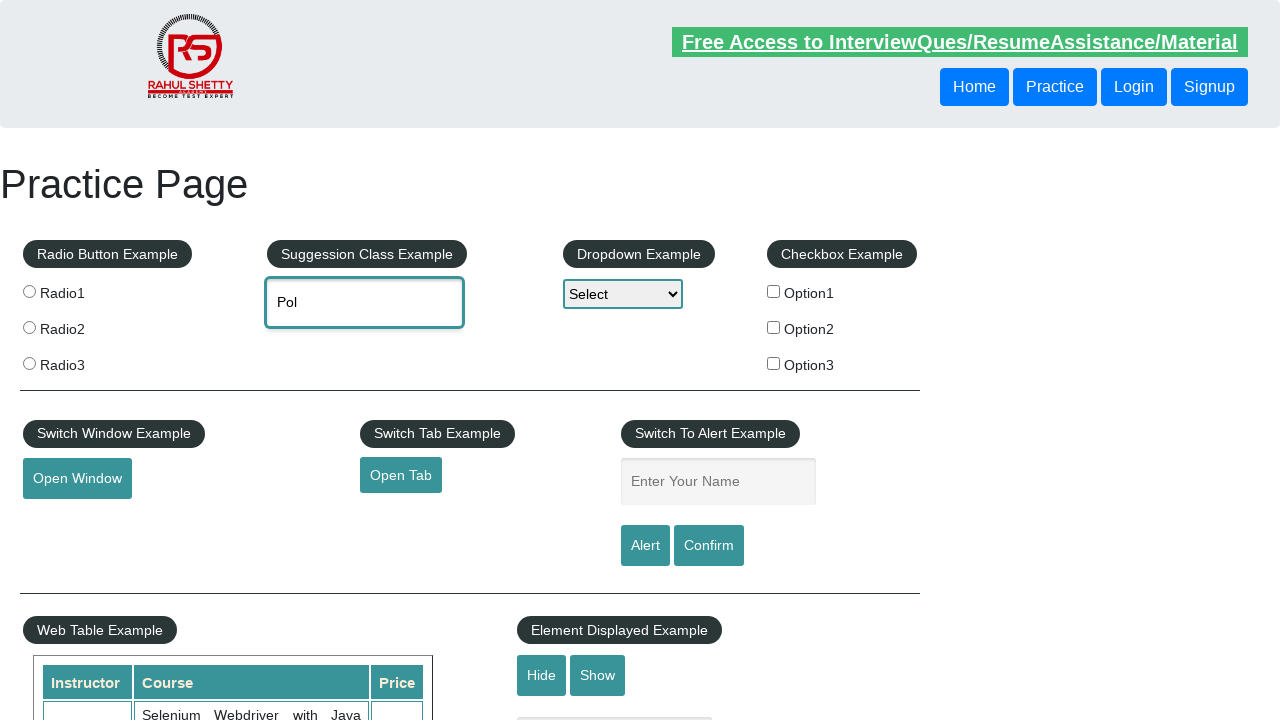

Waited 2000ms for autocomplete suggestions to appear
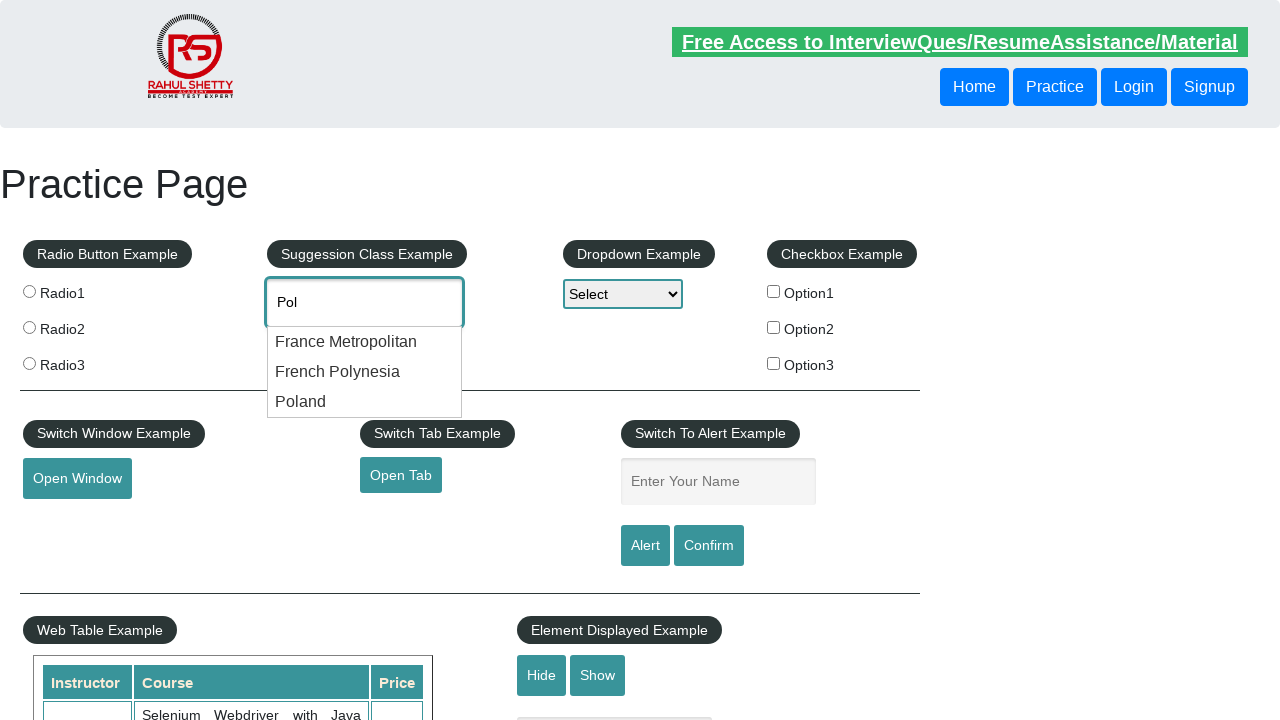

Pressed ArrowDown to navigate to first suggestion on input#autocomplete
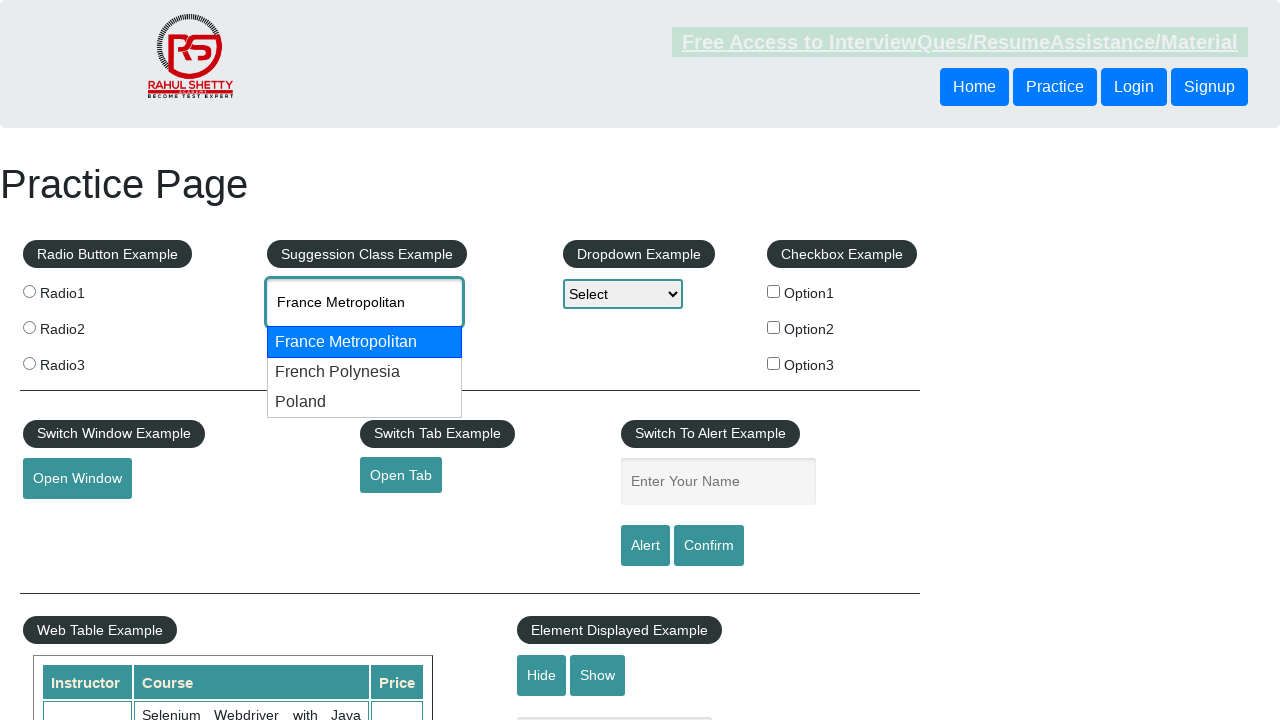

Retrieved current input value: 'France Metropolitan'
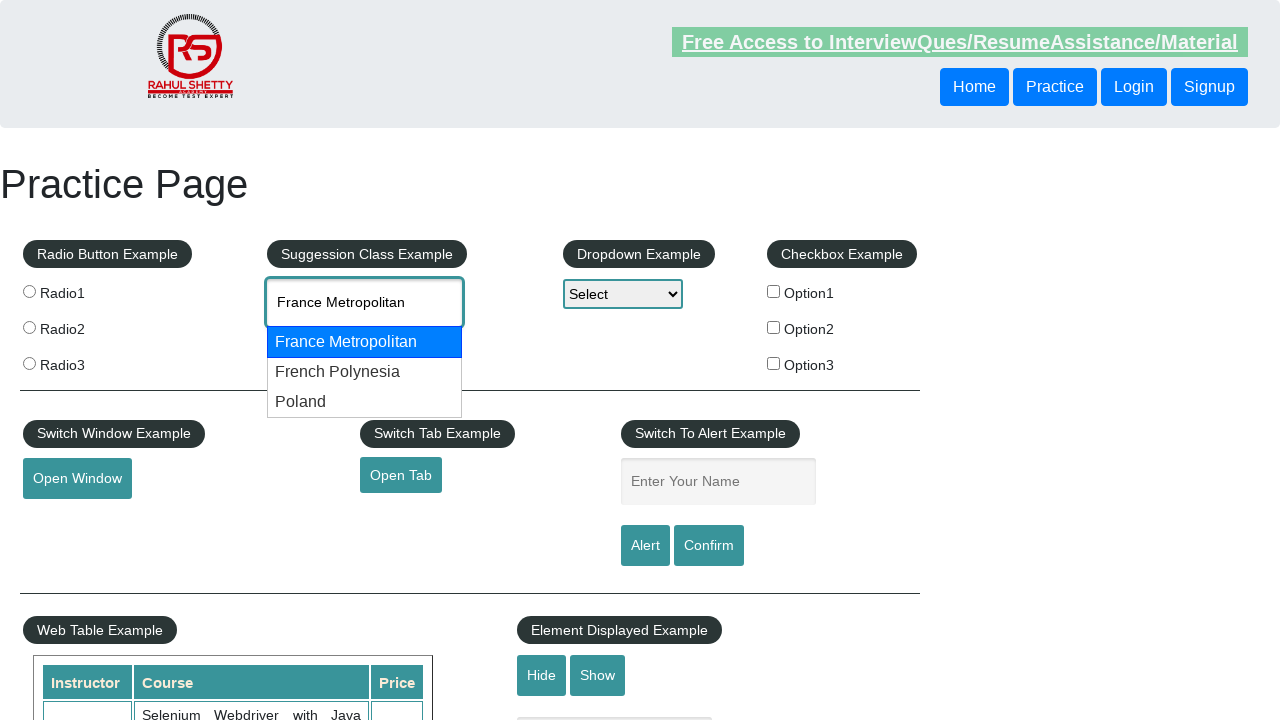

Pressed ArrowDown to navigate to next suggestion on input#autocomplete
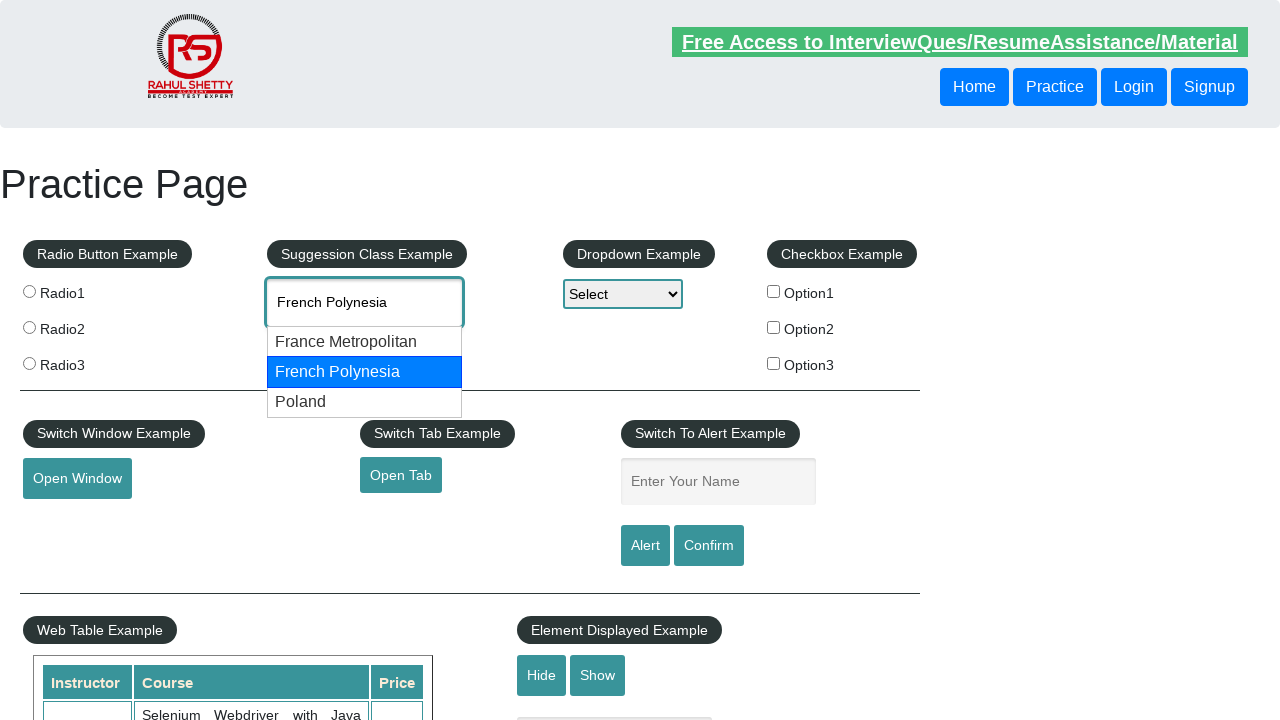

Retrieved current input value: 'French Polynesia'
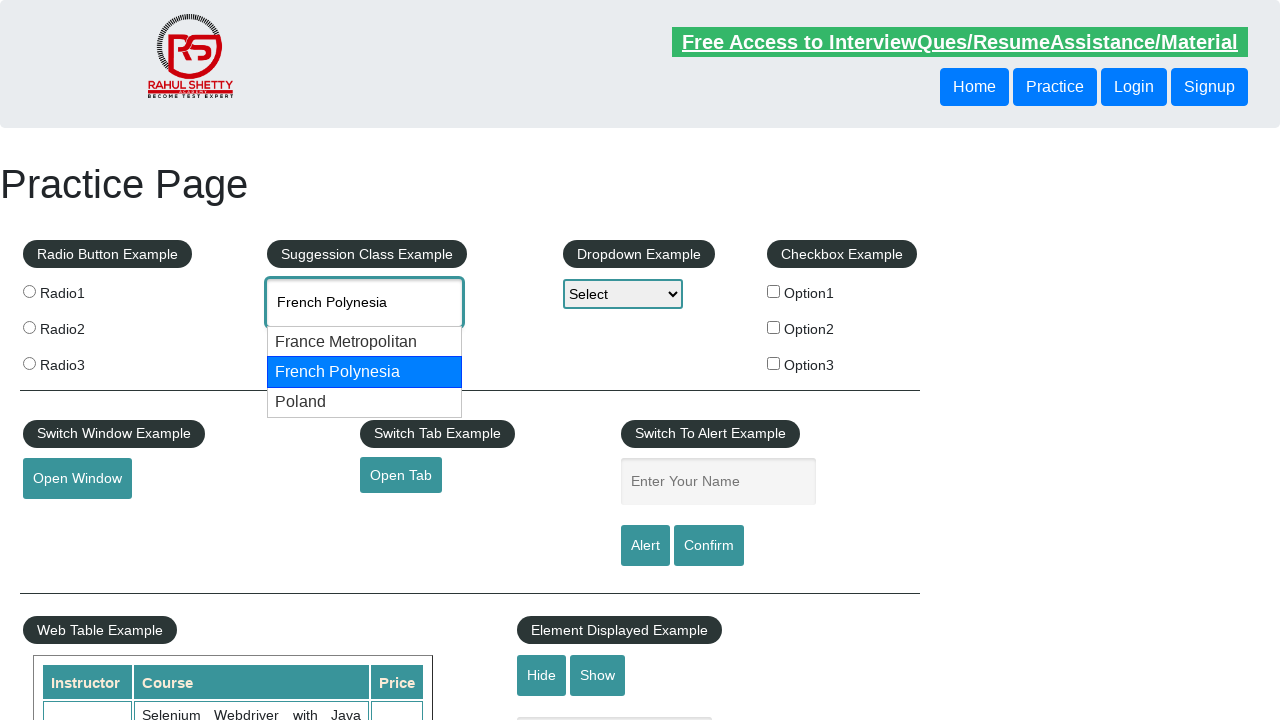

Pressed ArrowDown to navigate to next suggestion on input#autocomplete
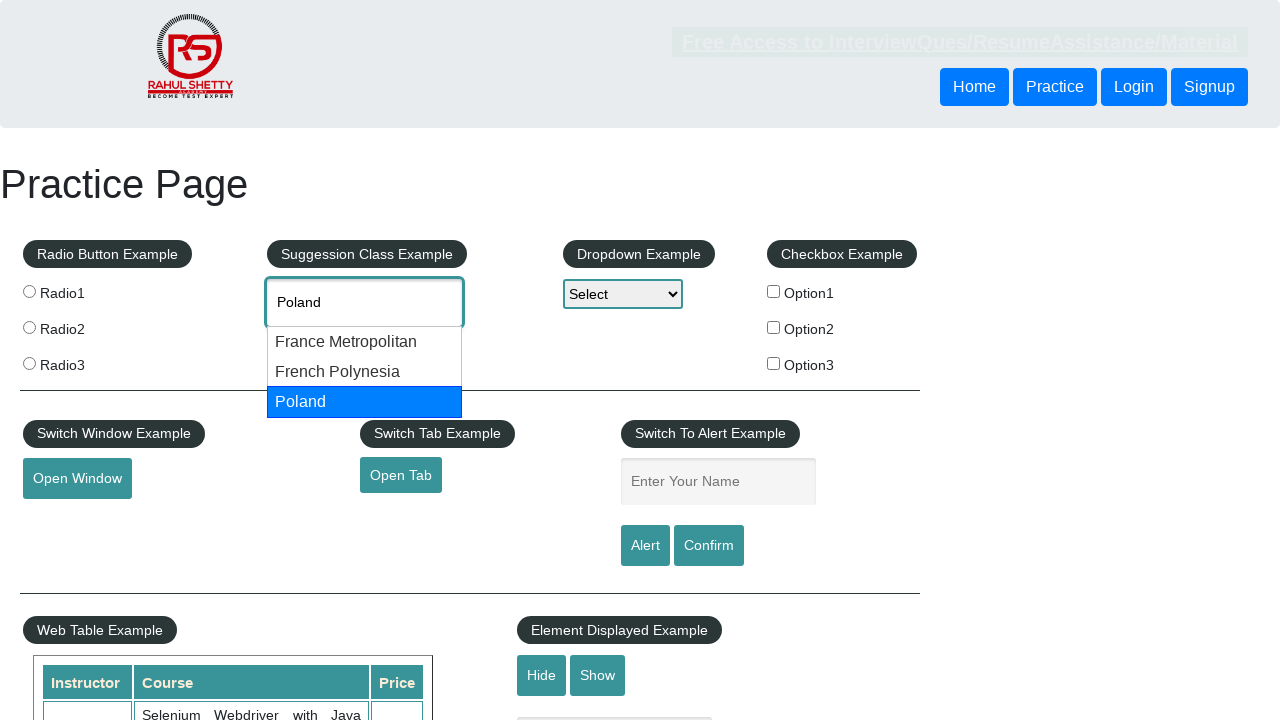

Retrieved current input value: 'Poland'
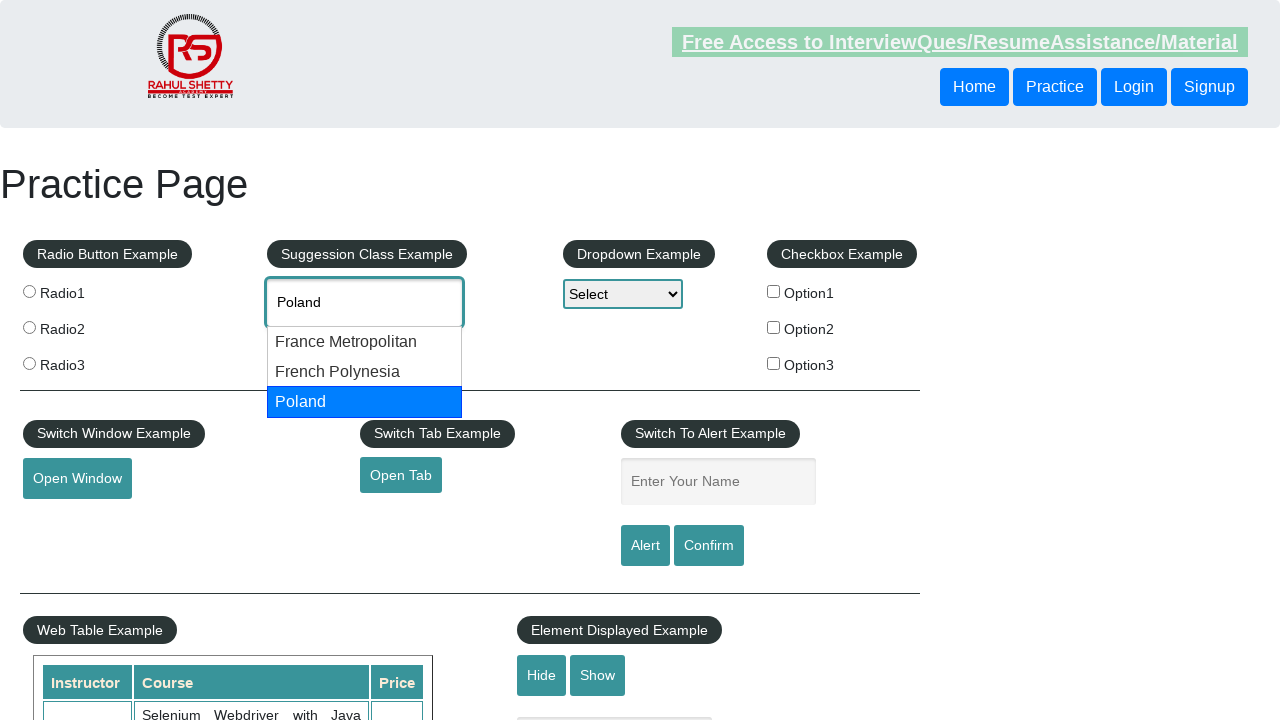

Found 'POLAND' in autocomplete suggestions
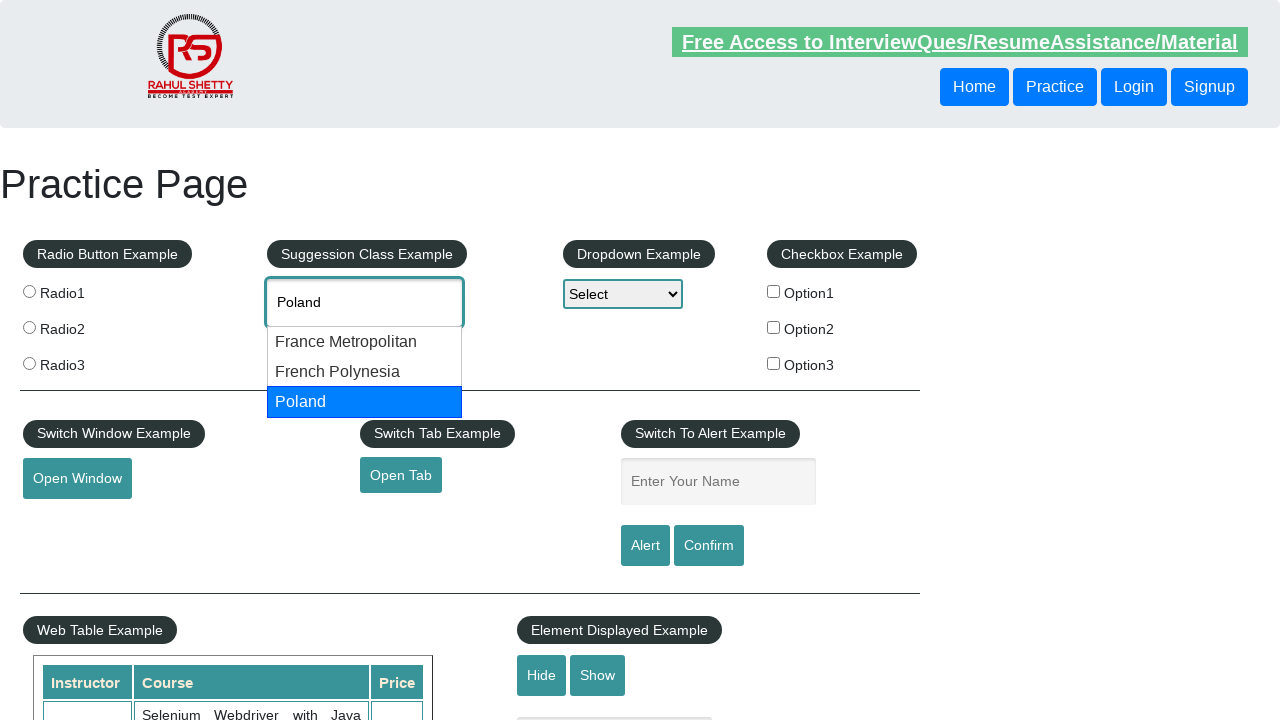

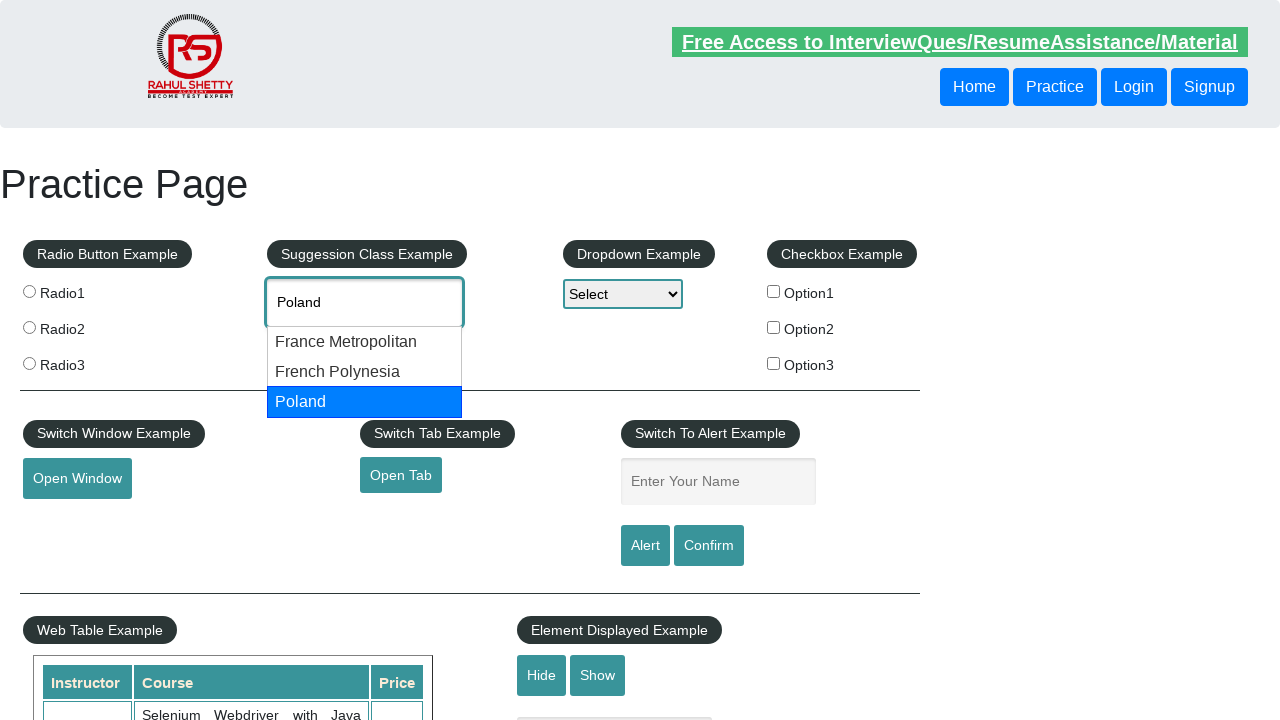